Tests filtering to show all todo items after viewing filtered lists

Starting URL: https://demo.playwright.dev/todomvc

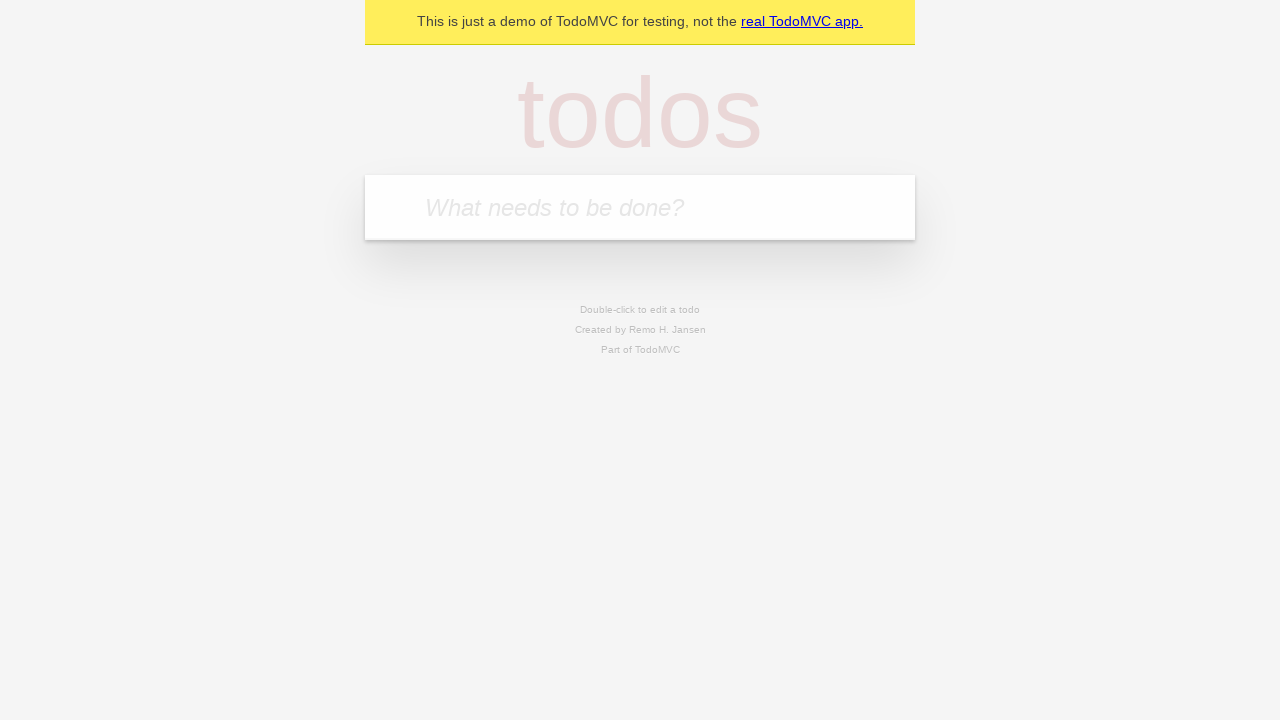

Filled todo input with 'buy some cheese' on internal:attr=[placeholder="What needs to be done?"i]
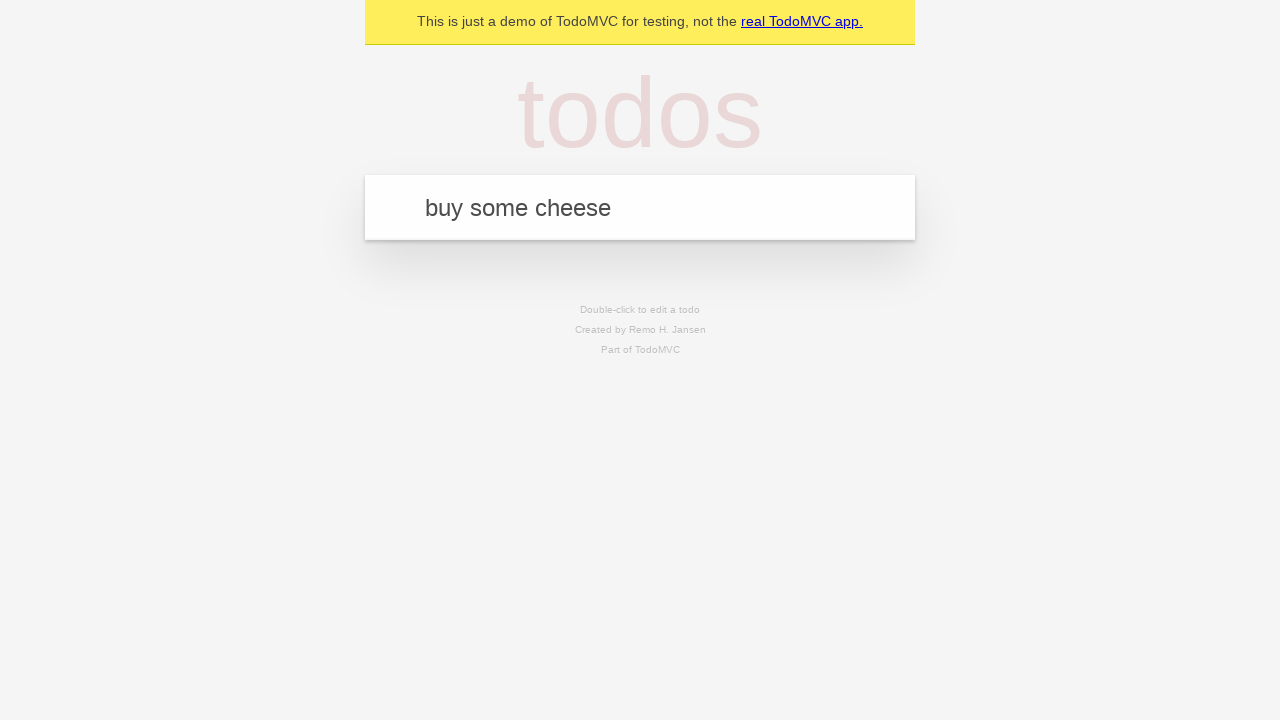

Pressed Enter to create first todo item on internal:attr=[placeholder="What needs to be done?"i]
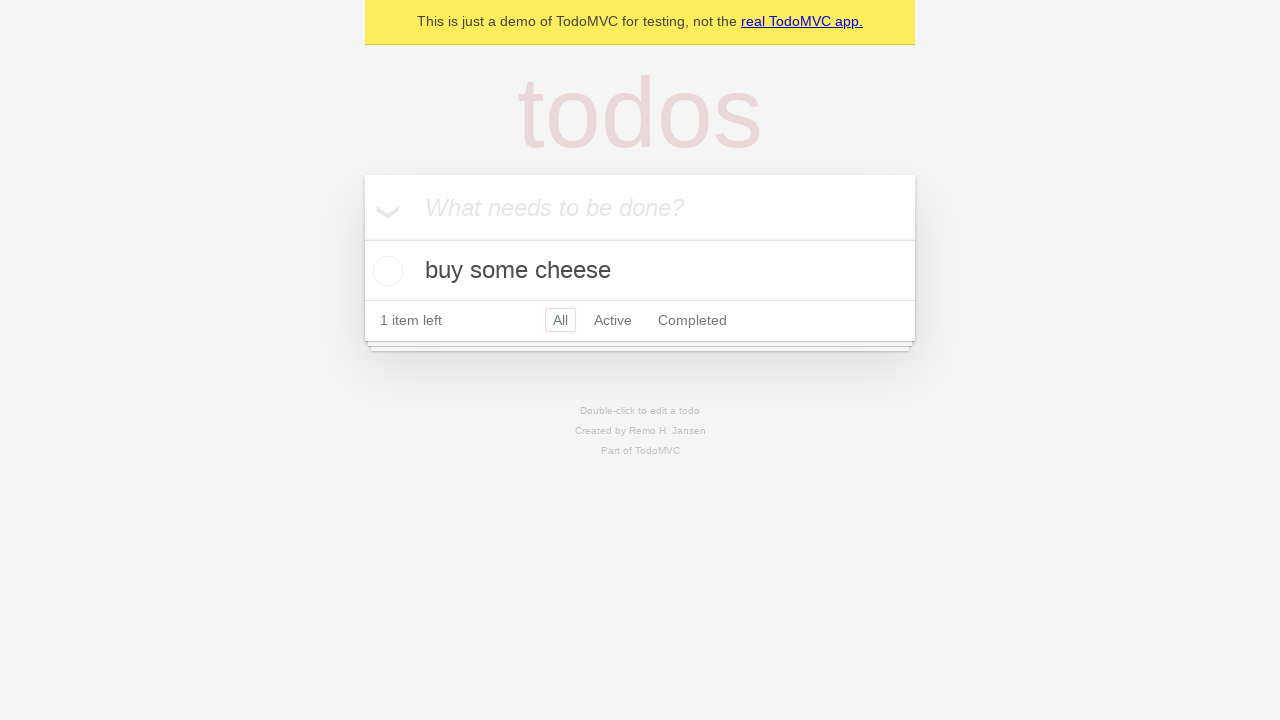

Filled todo input with 'feed the cat' on internal:attr=[placeholder="What needs to be done?"i]
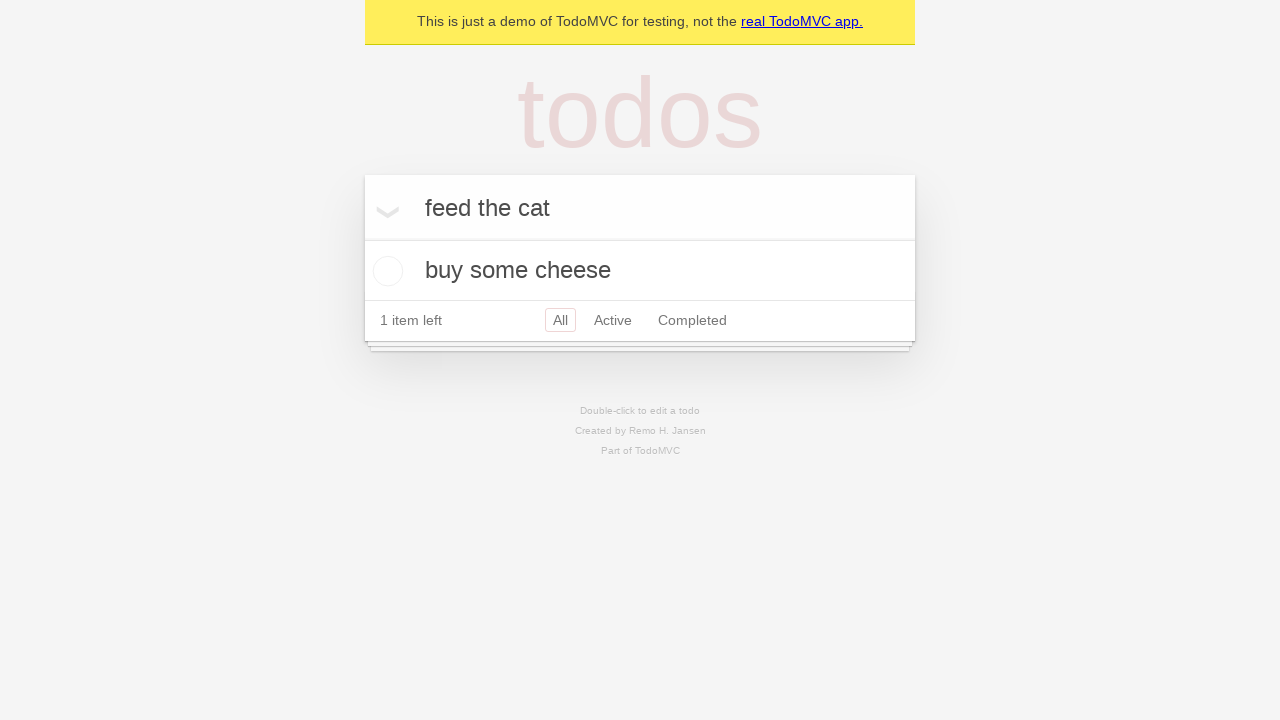

Pressed Enter to create second todo item on internal:attr=[placeholder="What needs to be done?"i]
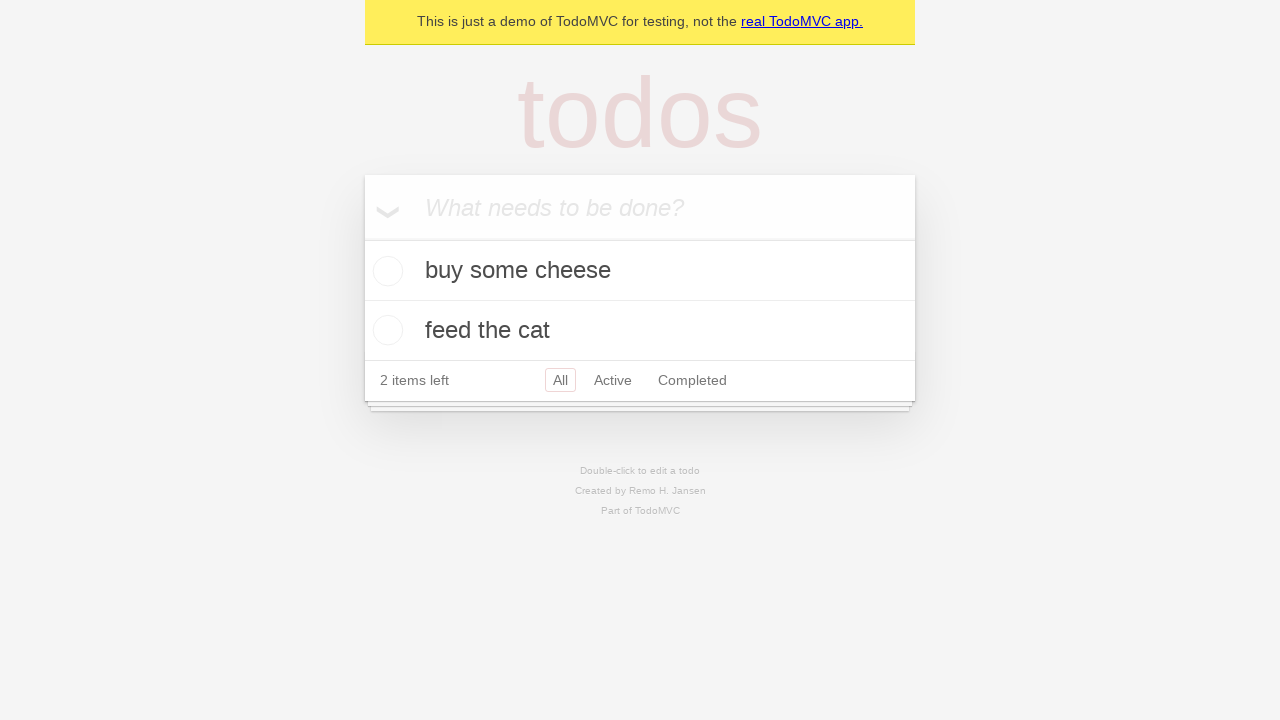

Filled todo input with 'book a doctors appointment' on internal:attr=[placeholder="What needs to be done?"i]
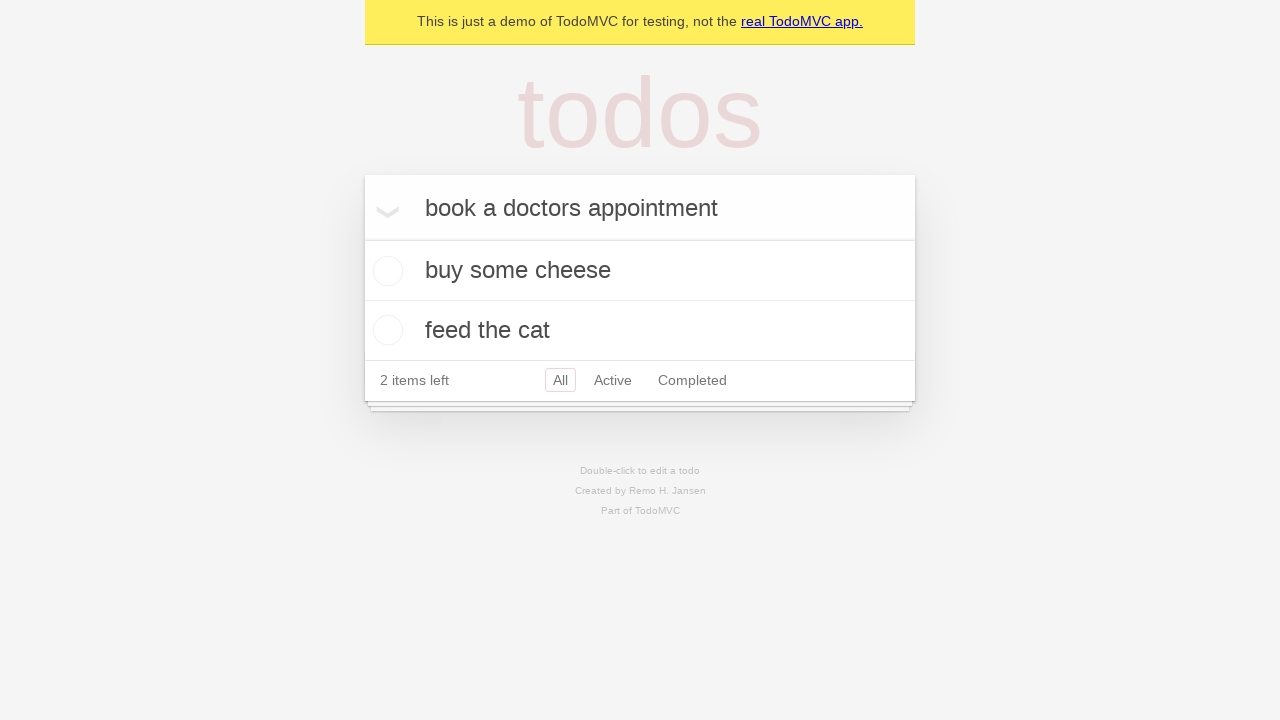

Pressed Enter to create third todo item on internal:attr=[placeholder="What needs to be done?"i]
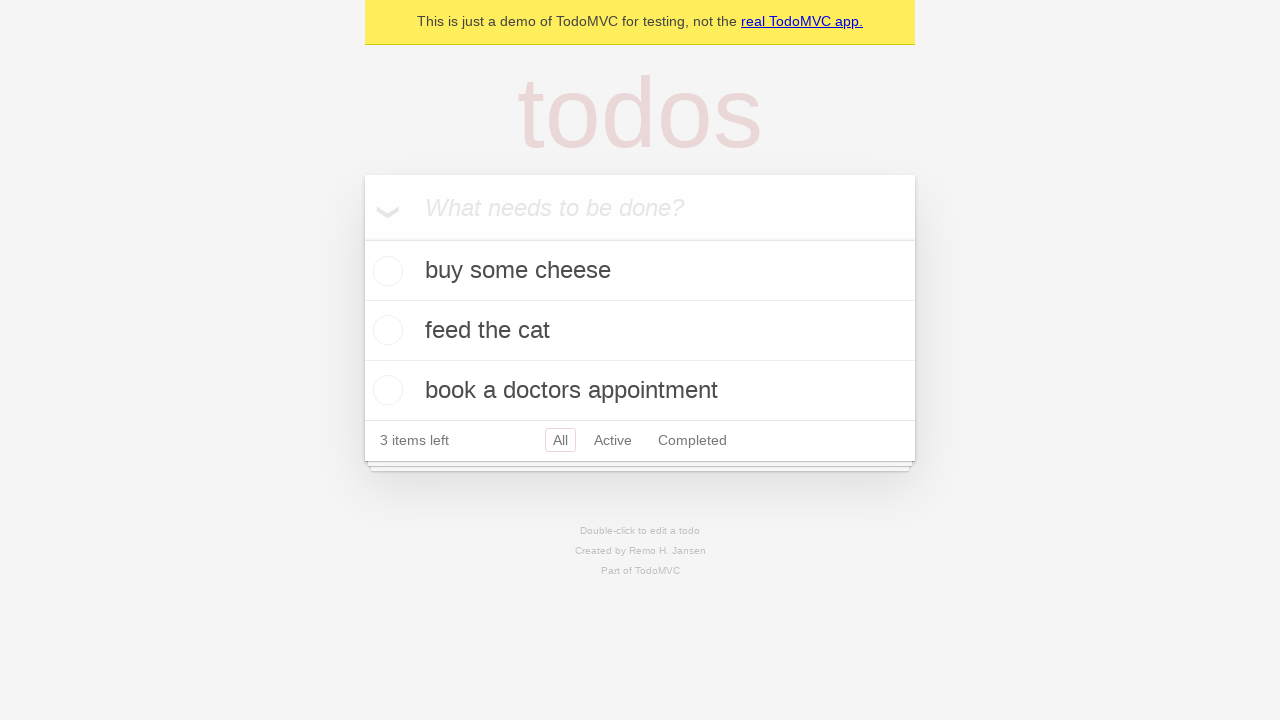

Checked the second todo item checkbox at (385, 330) on internal:testid=[data-testid="todo-item"s] >> nth=1 >> internal:role=checkbox
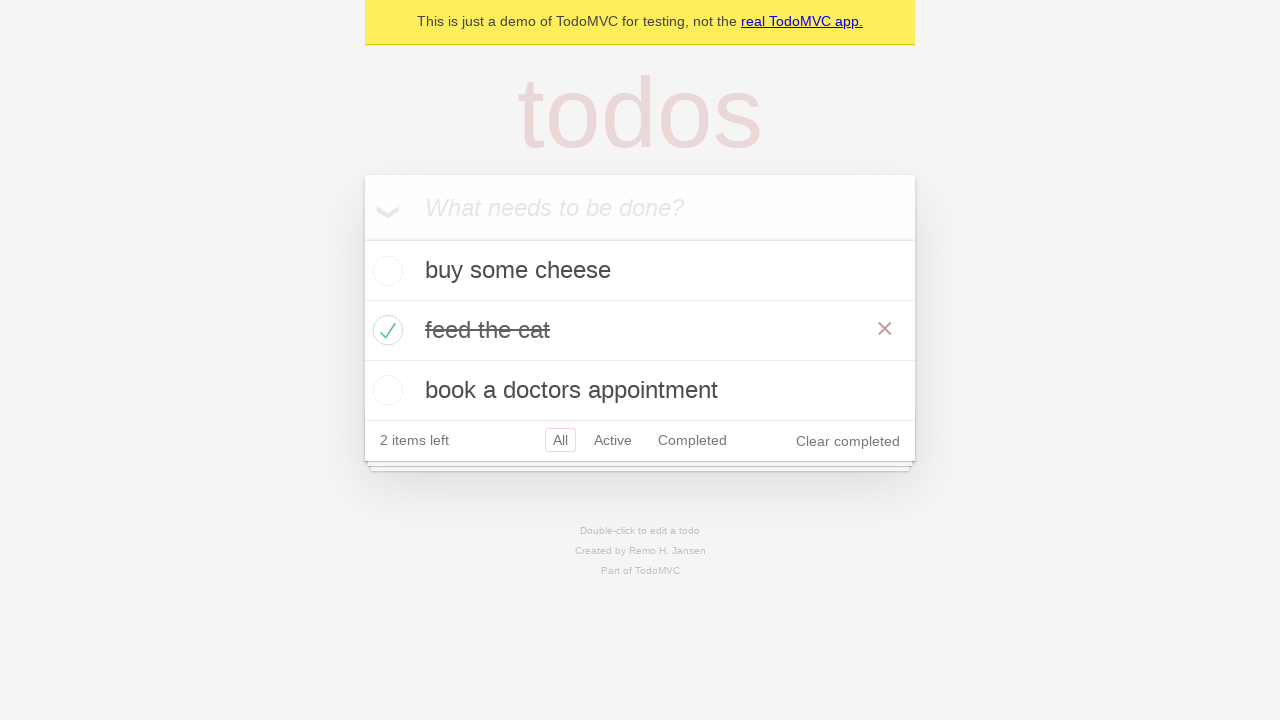

Clicked 'Active' filter to show only active items at (613, 440) on internal:role=link[name="Active"i]
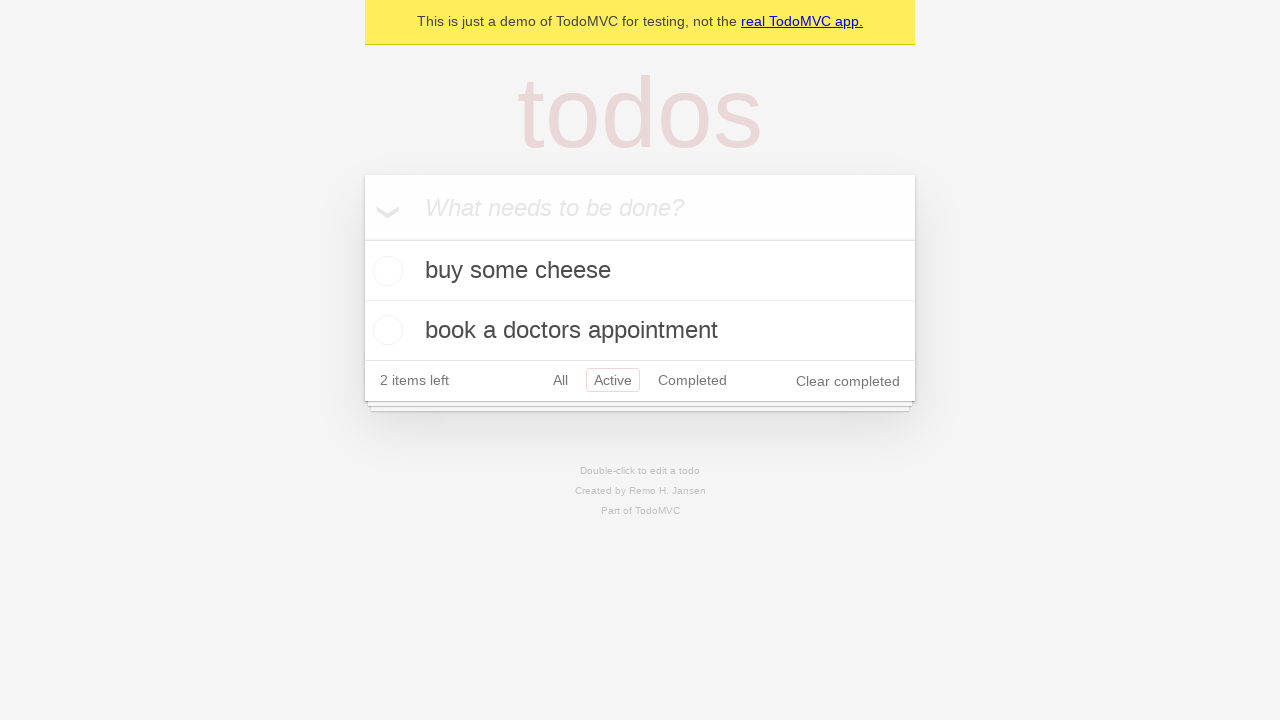

Clicked 'Completed' filter to show only completed items at (692, 380) on internal:role=link[name="Completed"i]
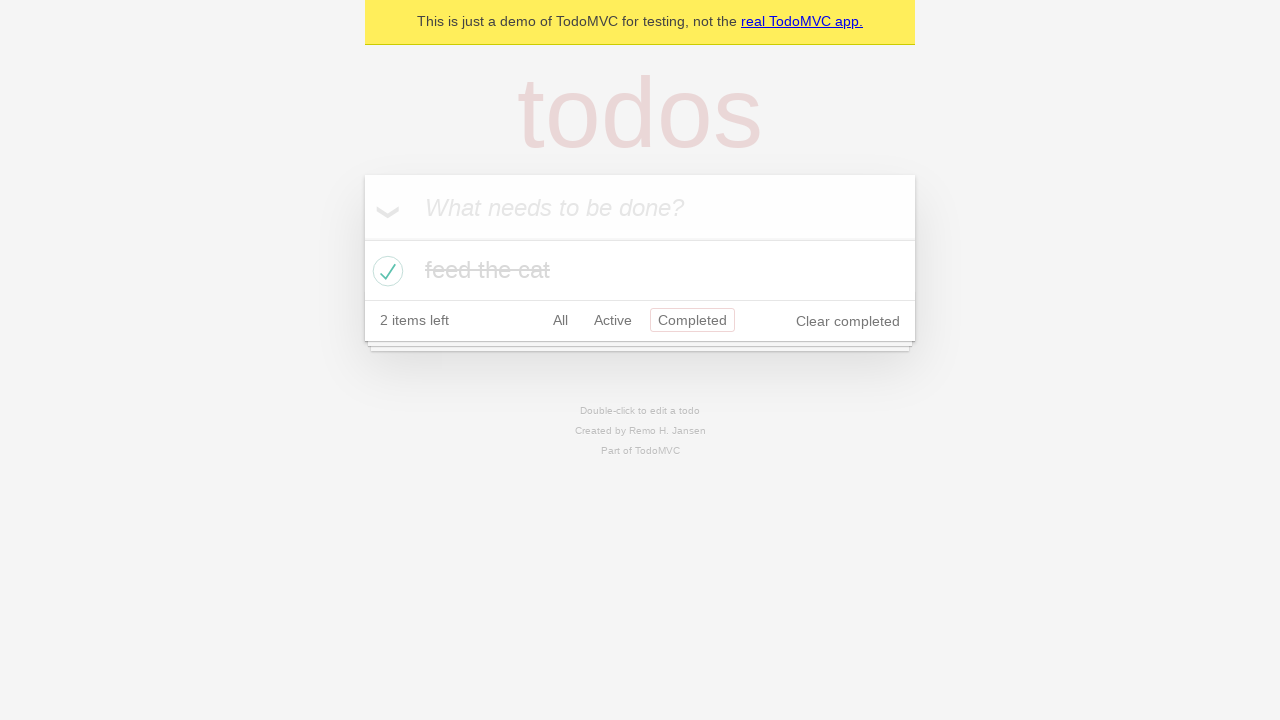

Clicked 'All' filter to display all todo items at (560, 320) on internal:role=link[name="All"i]
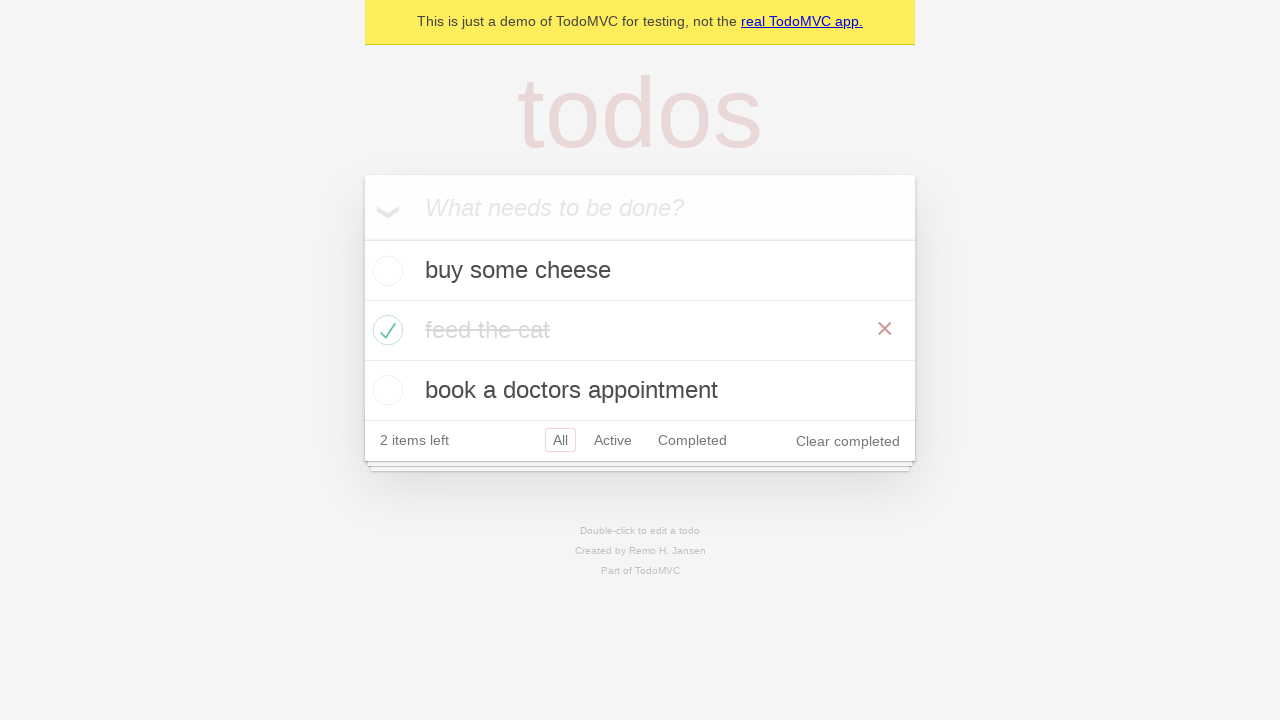

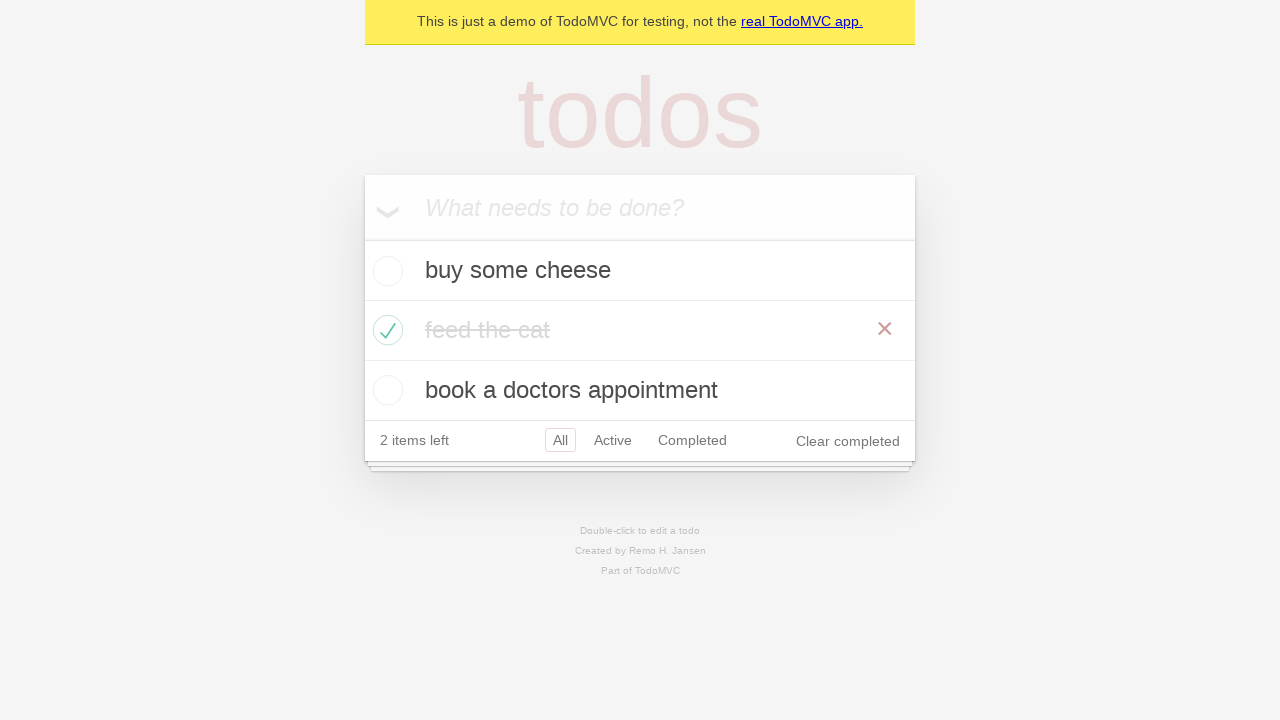